Tests iframe handling by switching between two iframes and clicking action buttons within each frame

Starting URL: https://v1.training-support.net/selenium/iframes

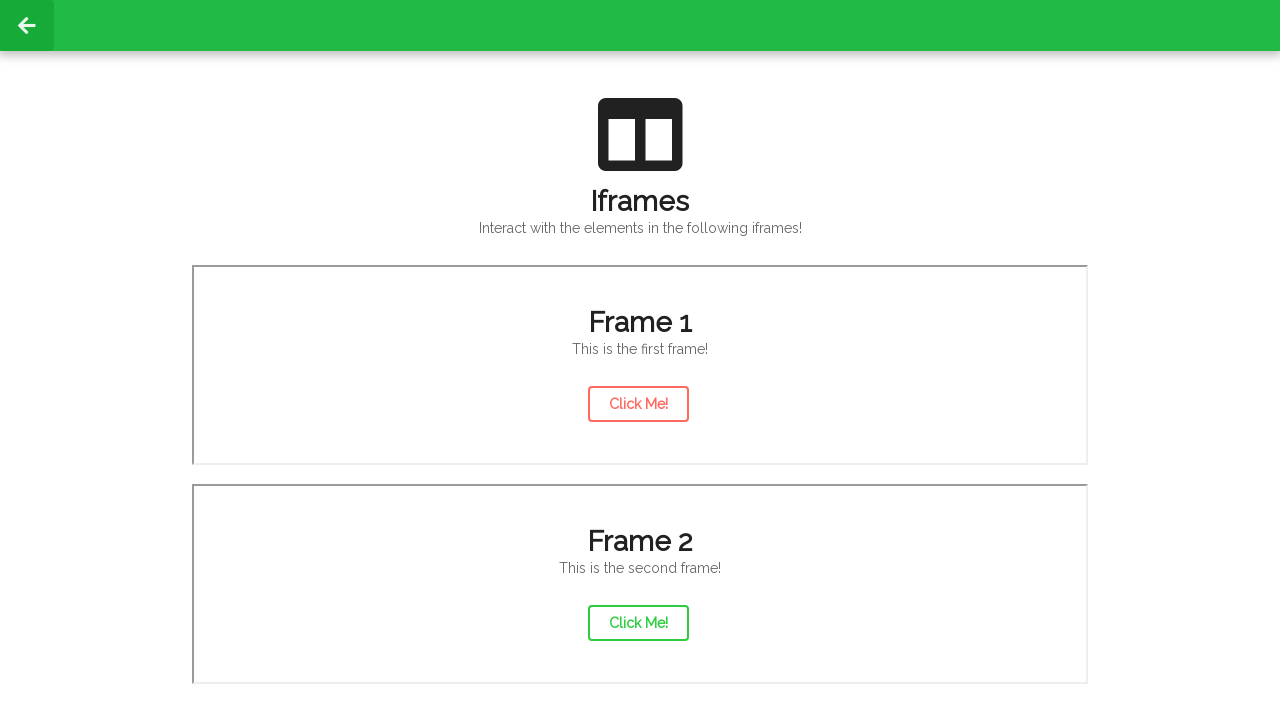

Located first iframe with src='/selenium/frame1'
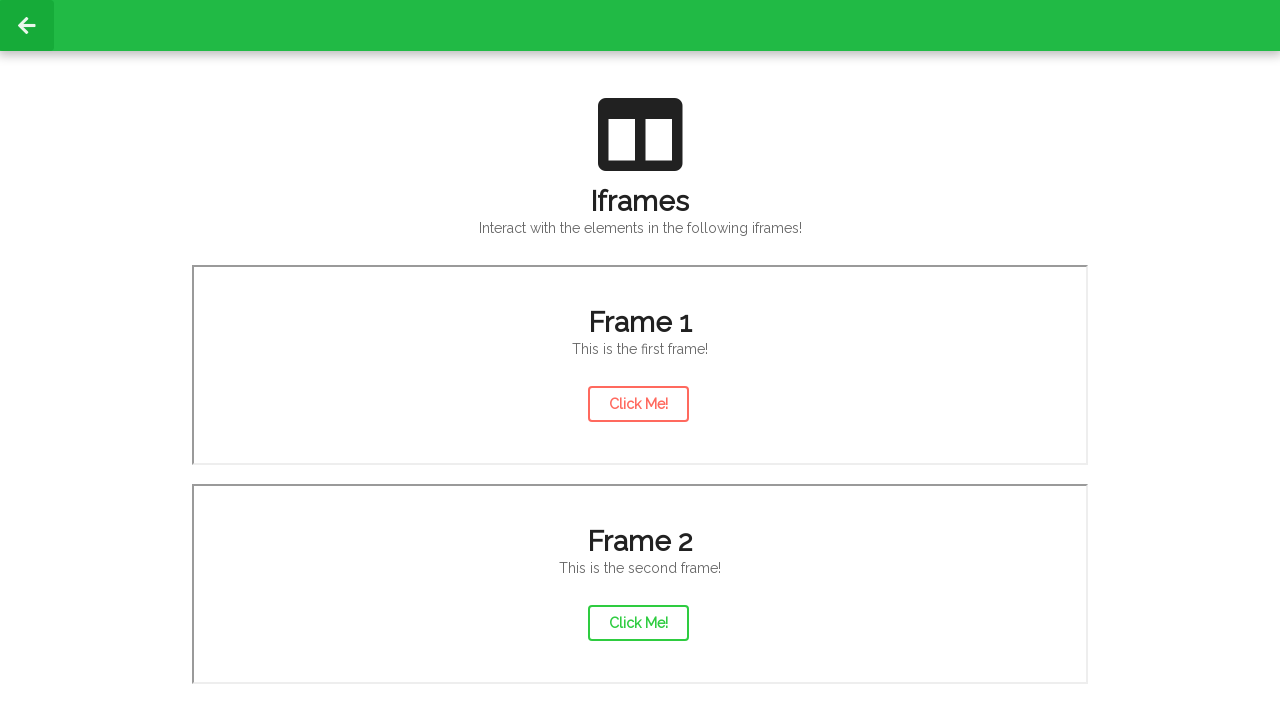

Clicked action button inside first iframe at (638, 404) on iframe[src='/selenium/frame1'] >> internal:control=enter-frame >> #actionButton
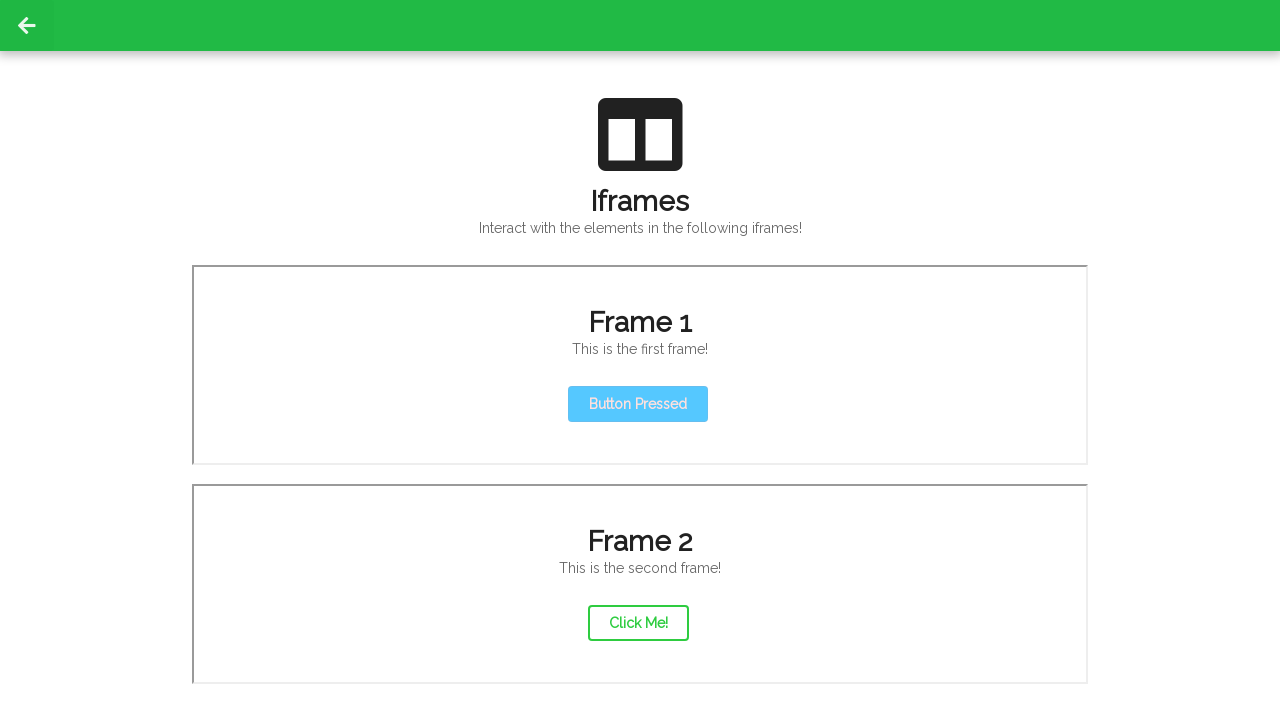

Located second iframe with src='/selenium/frame2'
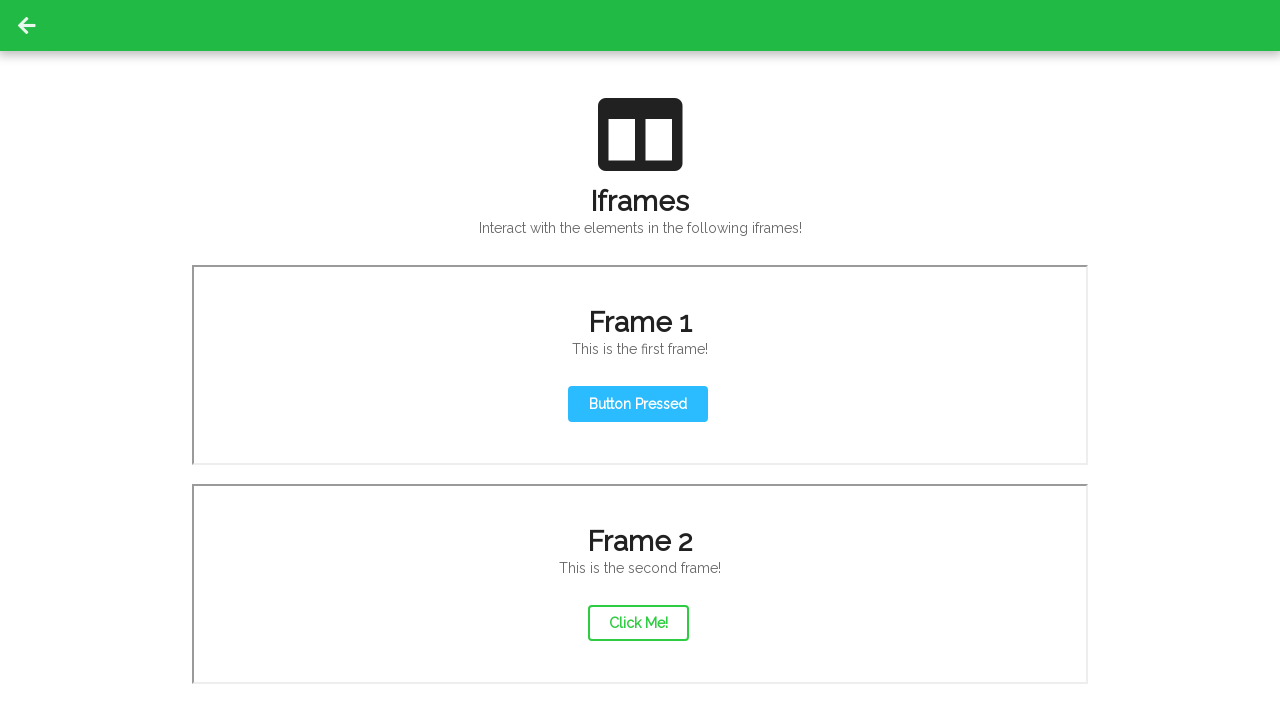

Clicked action button inside second iframe at (638, 623) on iframe[src='/selenium/frame2'] >> internal:control=enter-frame >> #actionButton
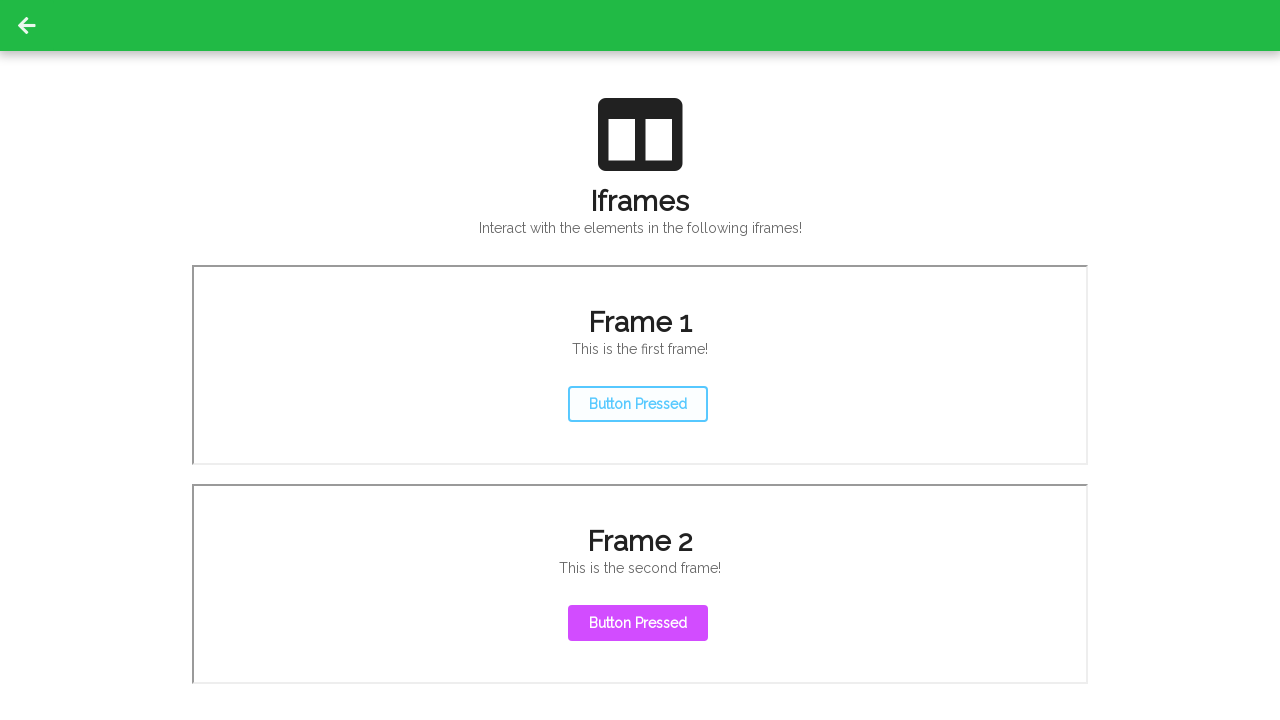

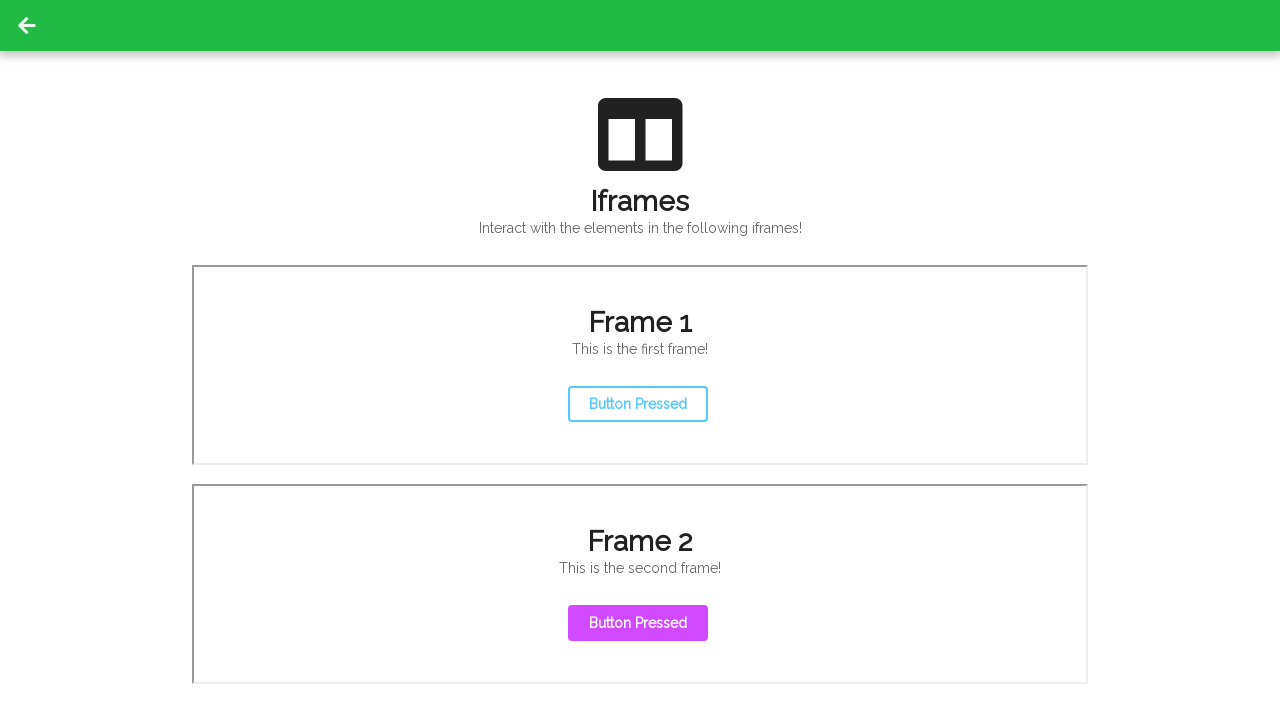